Tests registration form validation by entering a password shorter than 6 characters and verifying password length error messages

Starting URL: https://alada.vn/tai-khoan/dang-ky.html

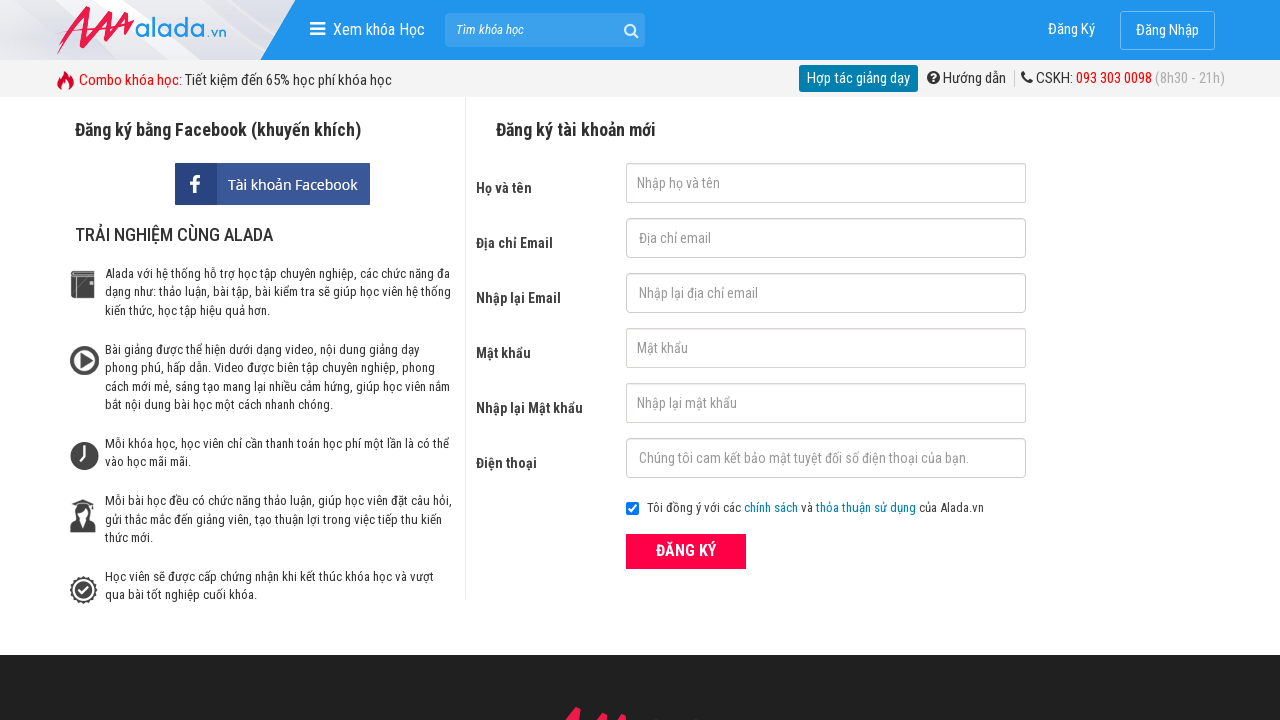

Filled username field with 'Le Hoang Nam' on #txtFirstname
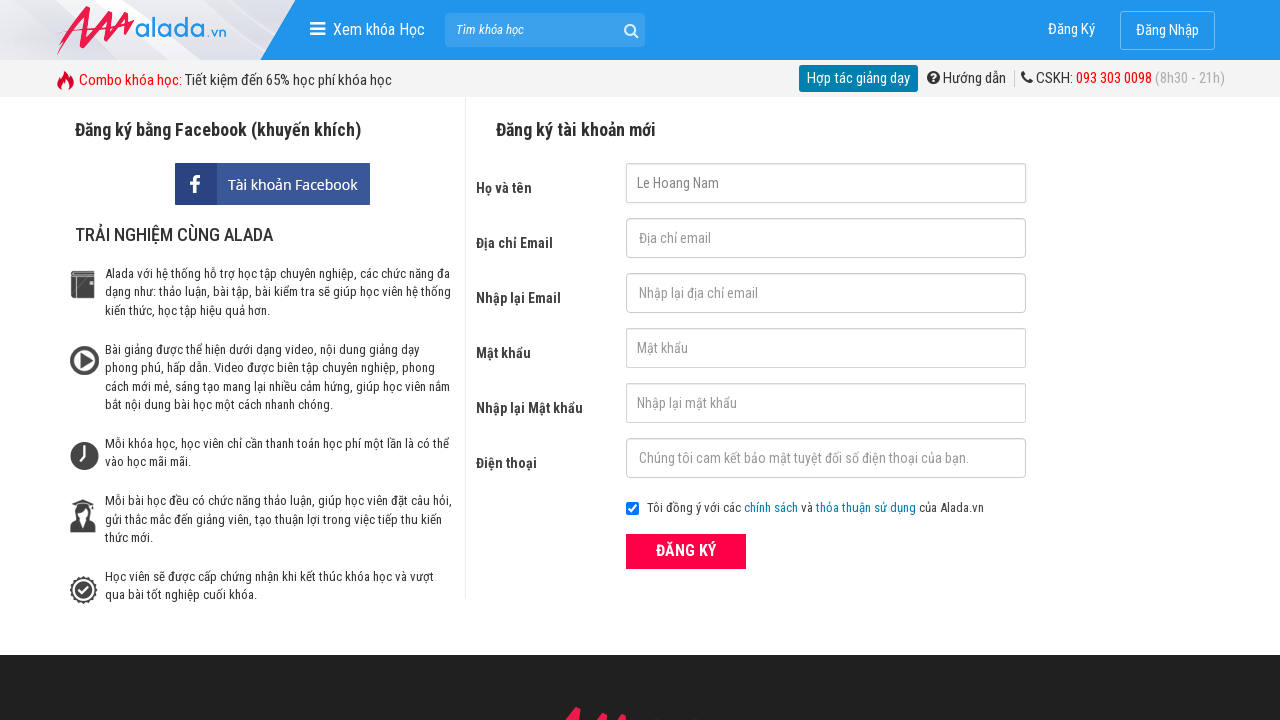

Filled email field with 'hoangnam@gmail.com' on #txtEmail
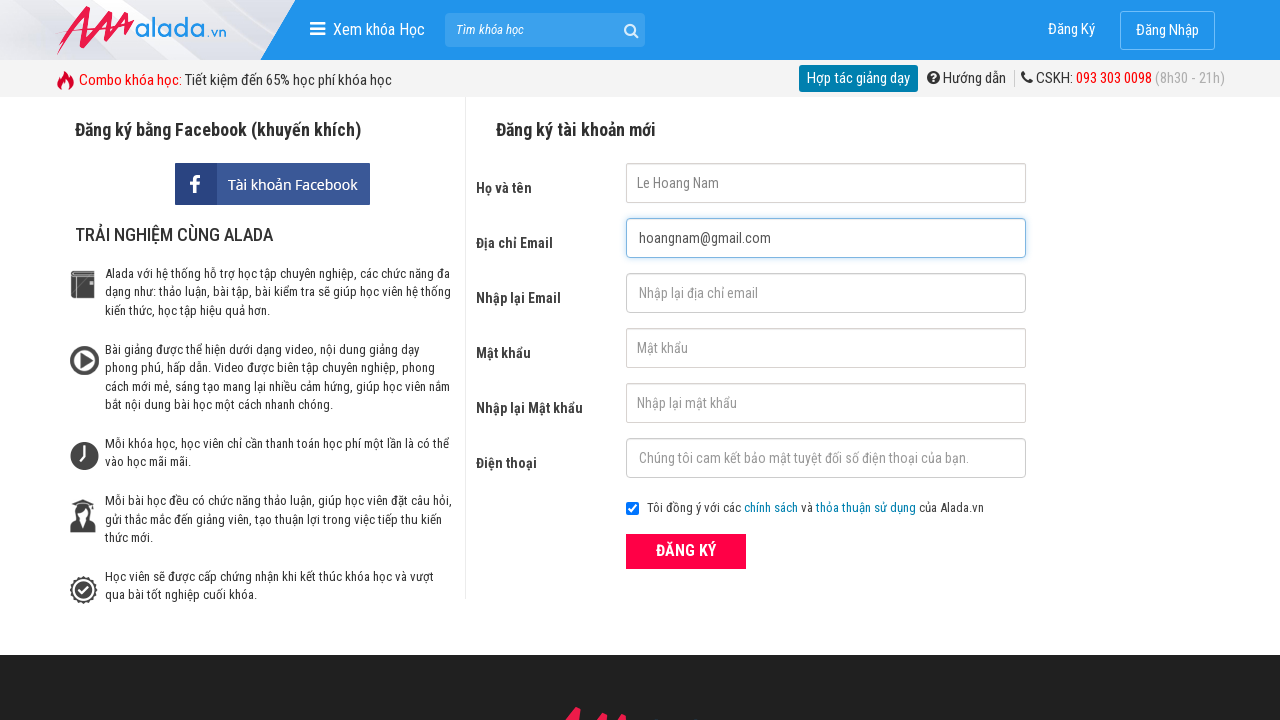

Filled confirm email field with 'hoangnam@gmail.com' on #txtCEmail
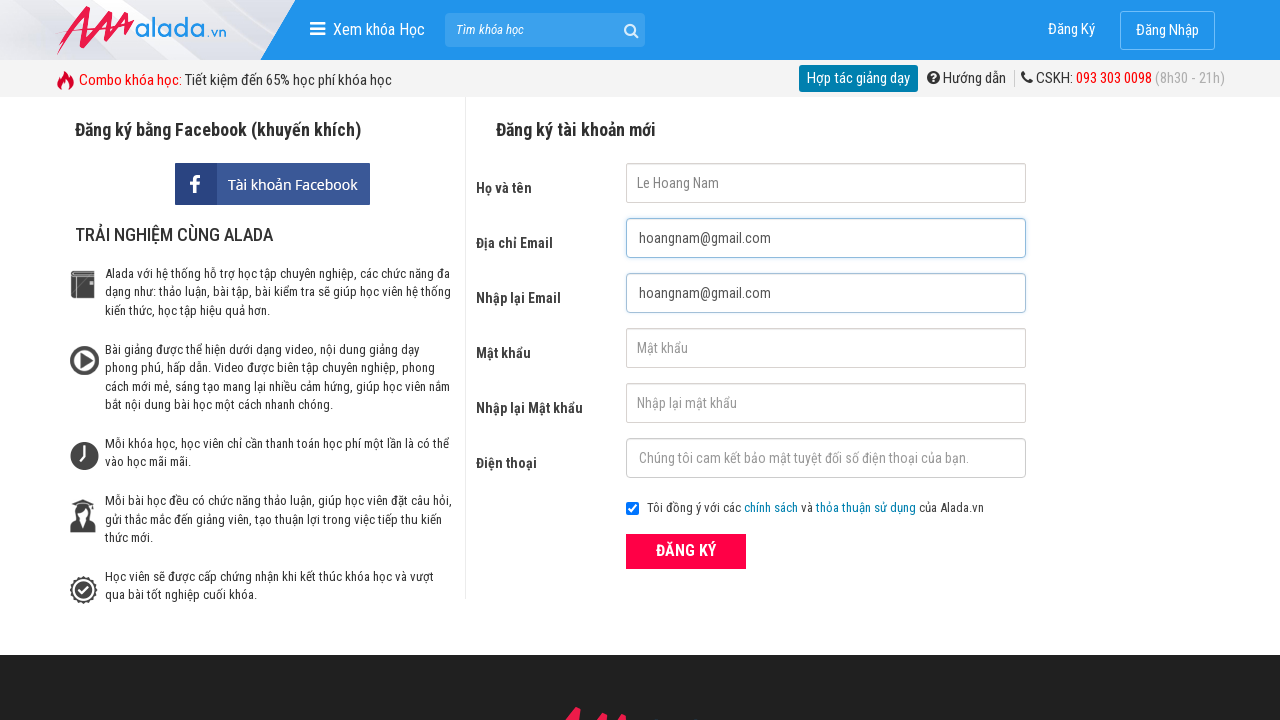

Filled password field with short password 'abc12' (5 characters) on #txtPassword
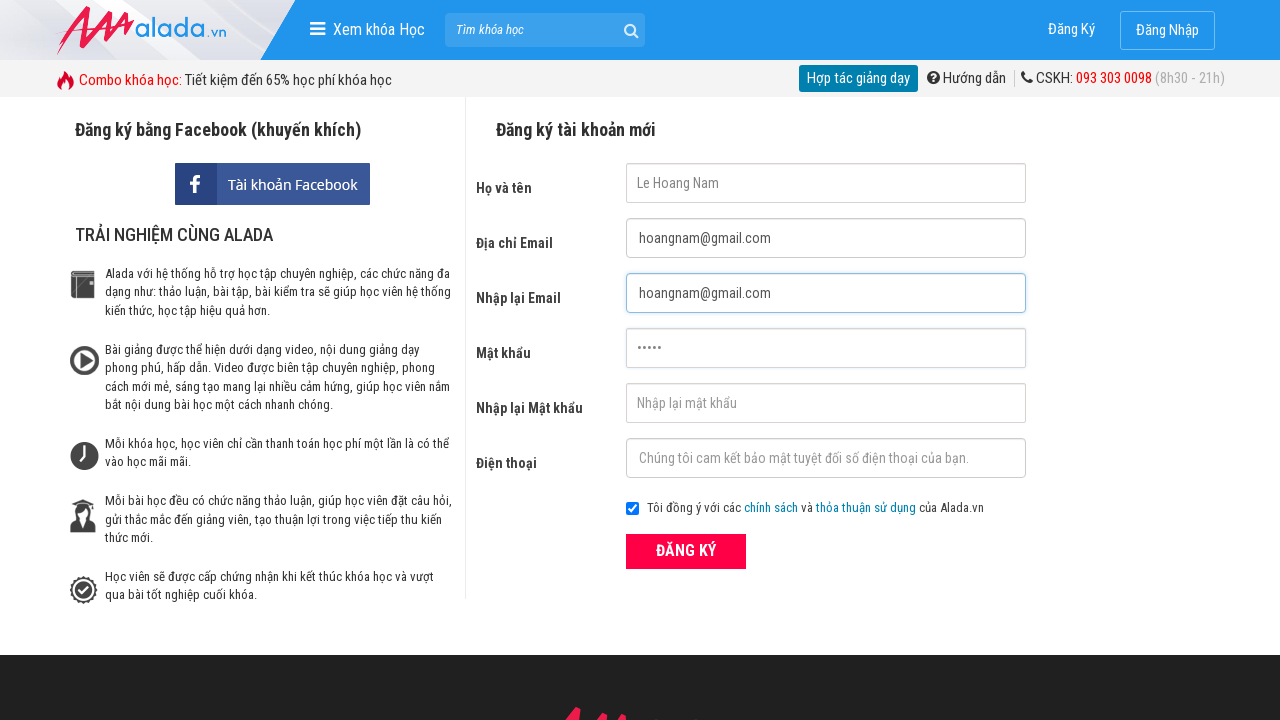

Filled confirm password field with short password 'abc12' (5 characters) on #txtCPassword
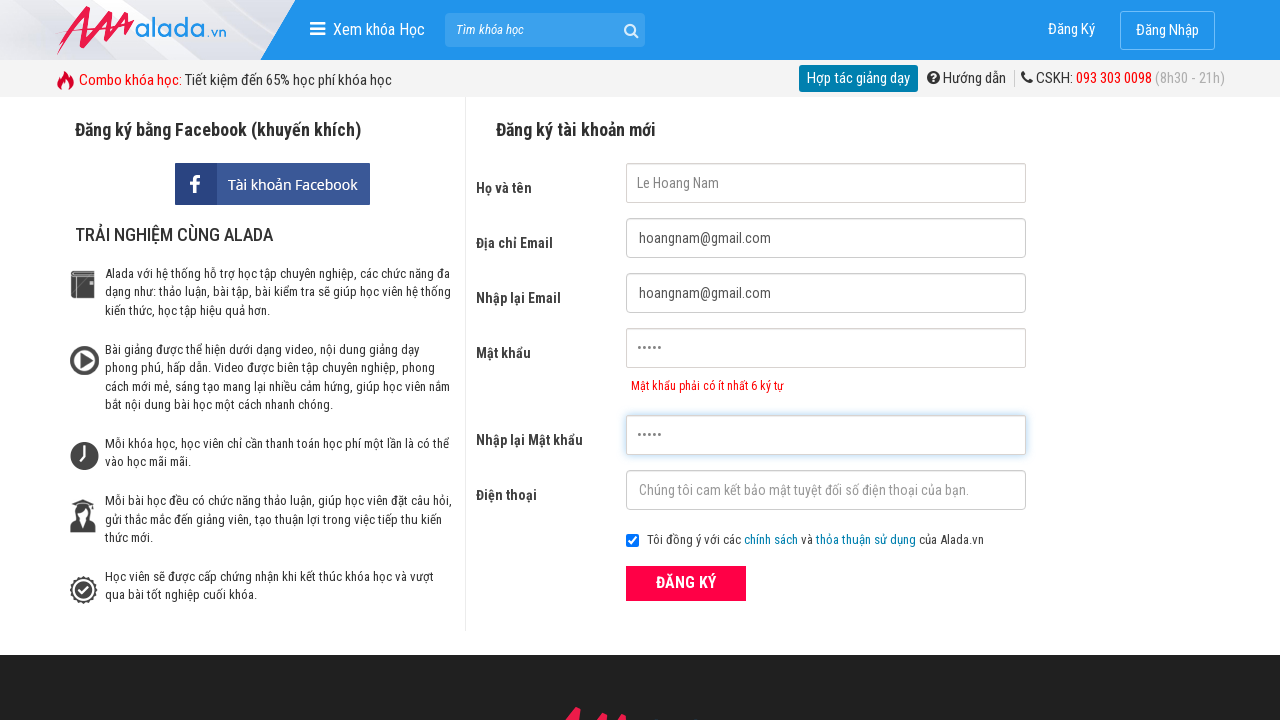

Filled phone number field with '0901234567' on #txtPhone
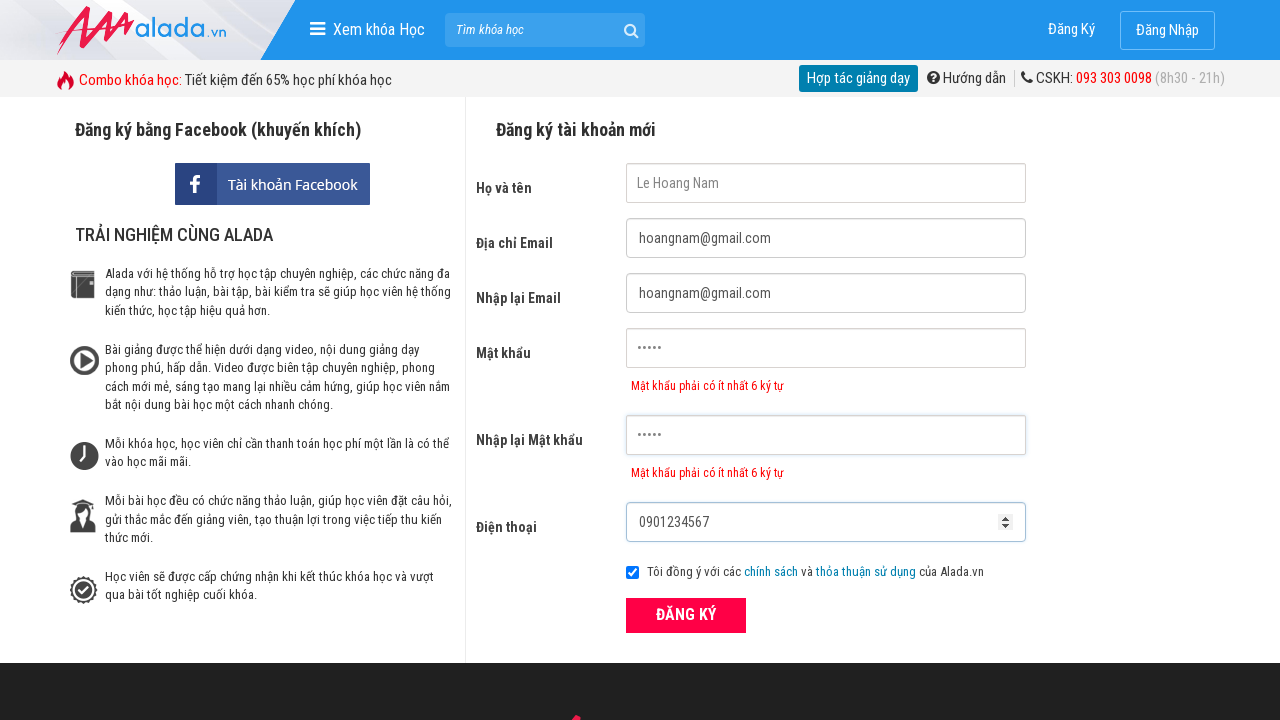

Clicked submit button to submit registration form at (686, 615) on button[type='submit']
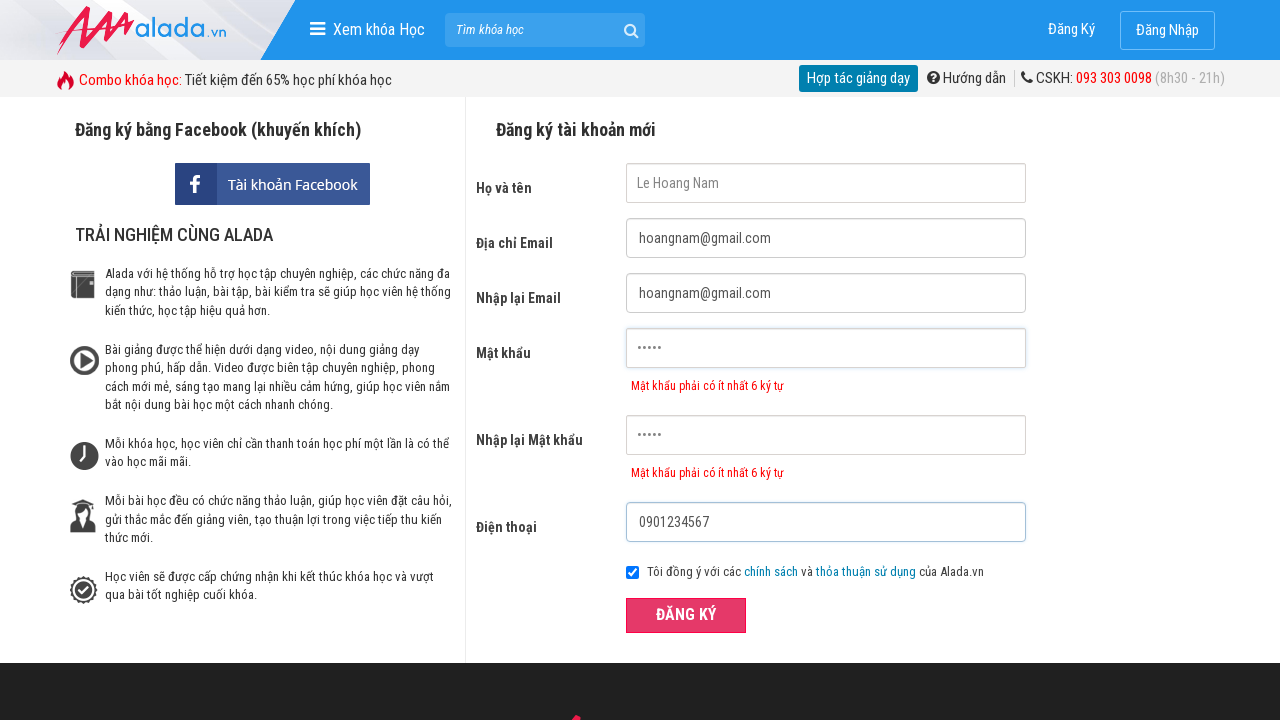

Confirm password error message appeared
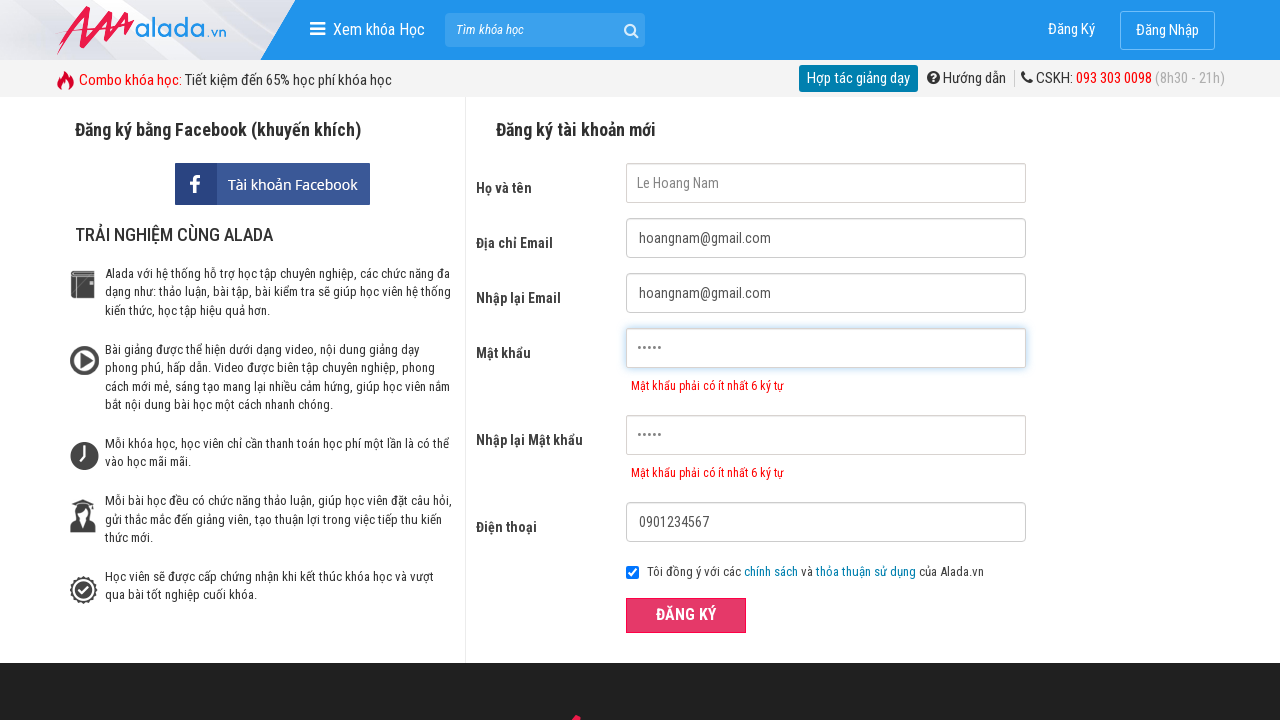

Password error message appeared, validating short password requirement
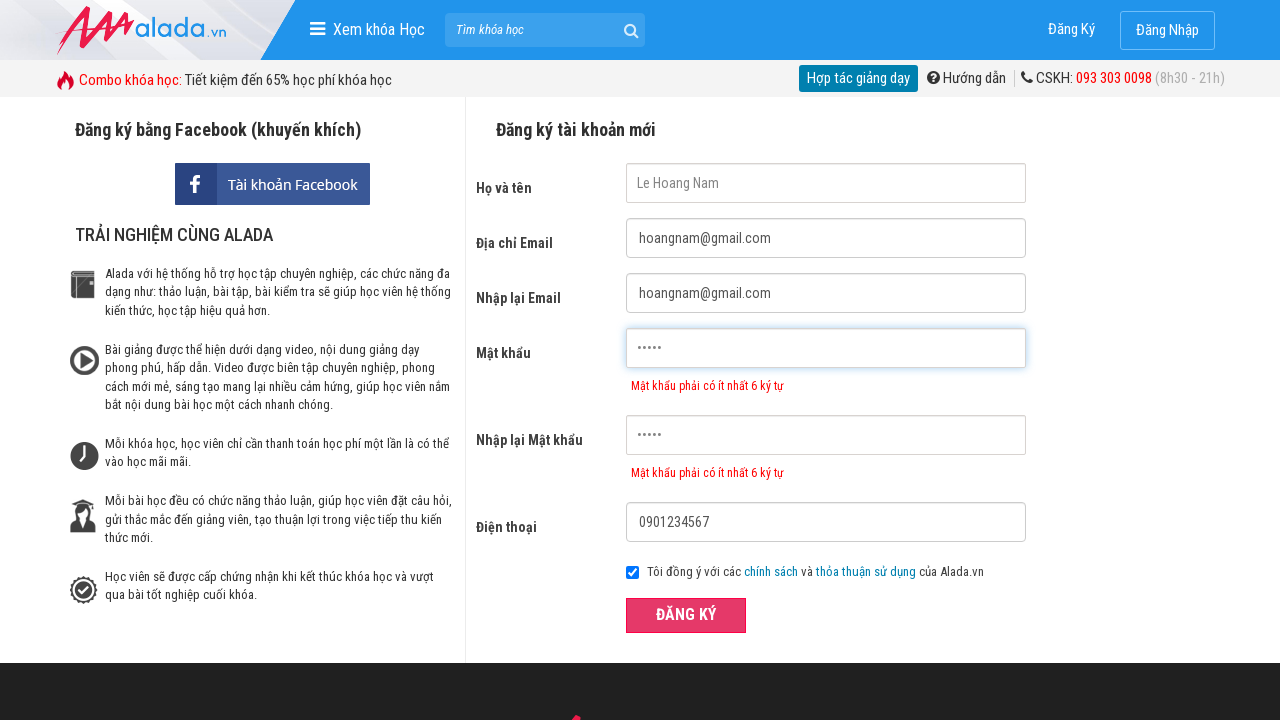

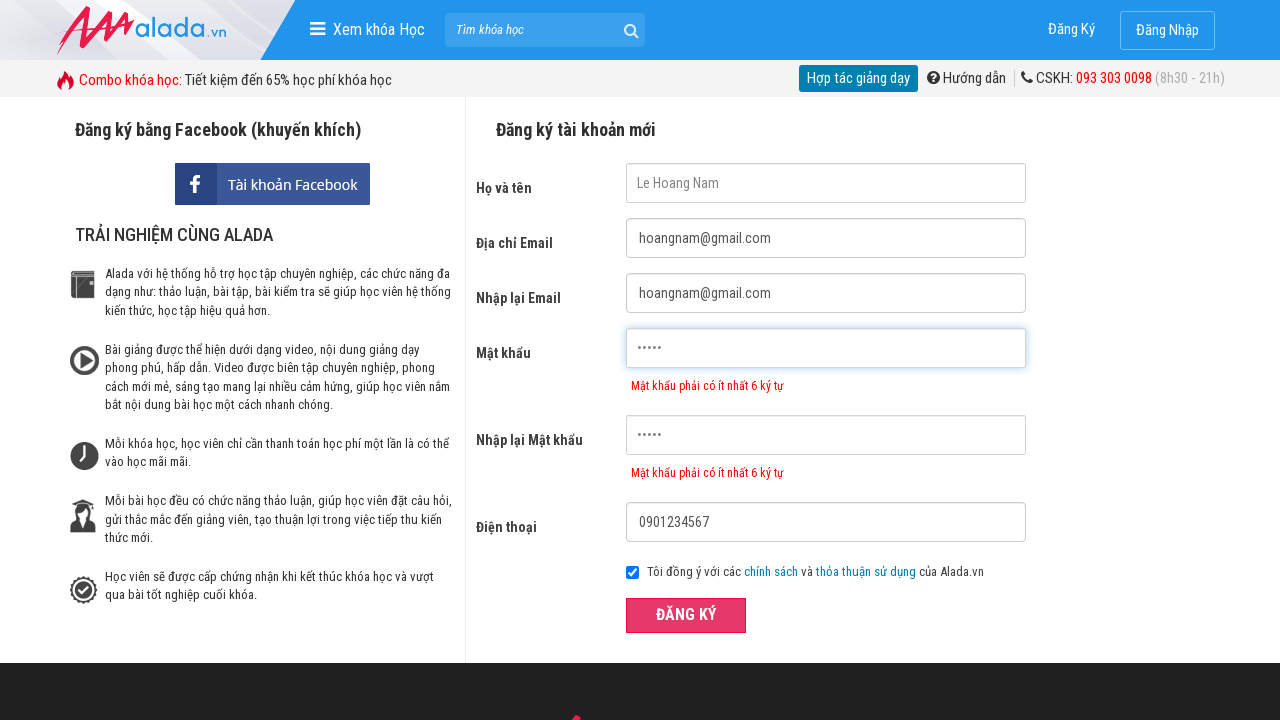